Navigates to multiple file download URLs from lcdcomps.com to download various financial data files

Starting URL: https://www.lcdcomps.com/lcd/download/3491/Defaults%20List%20-%20WEB.xlsx?rid=910&method=downloadResearchFile

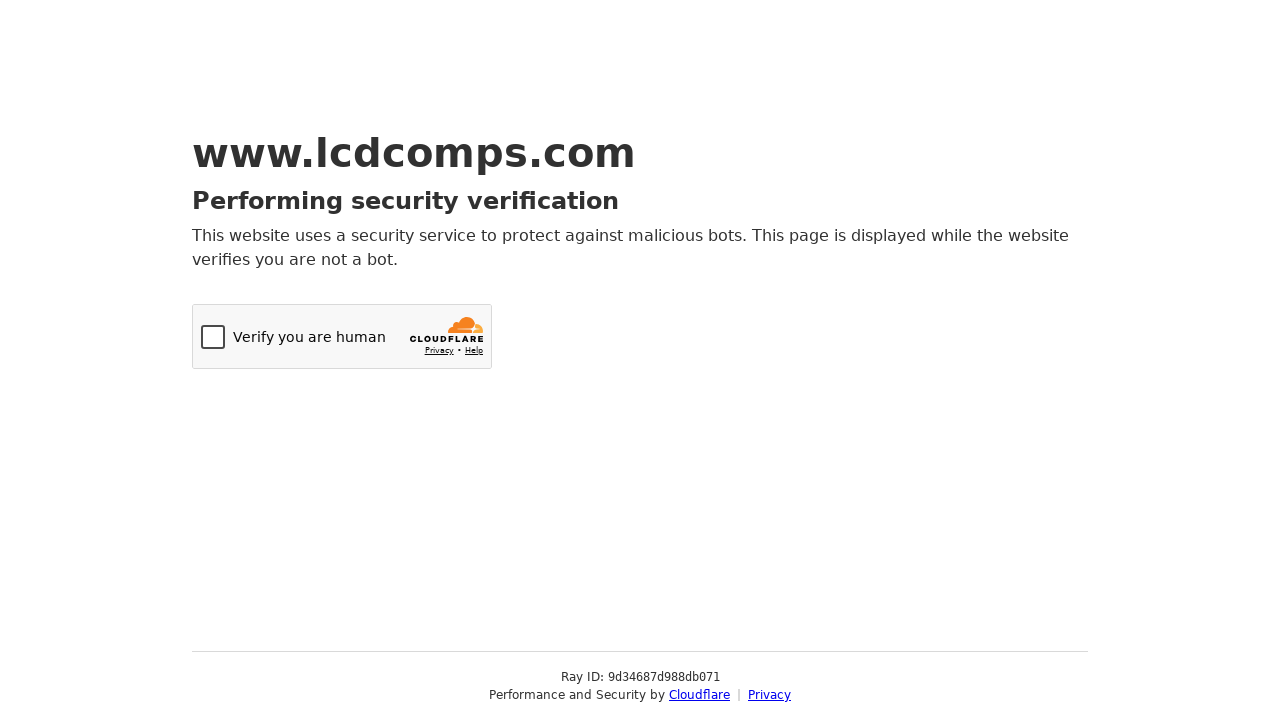

Navigated to Defaults List - WEB.xlsx download URL
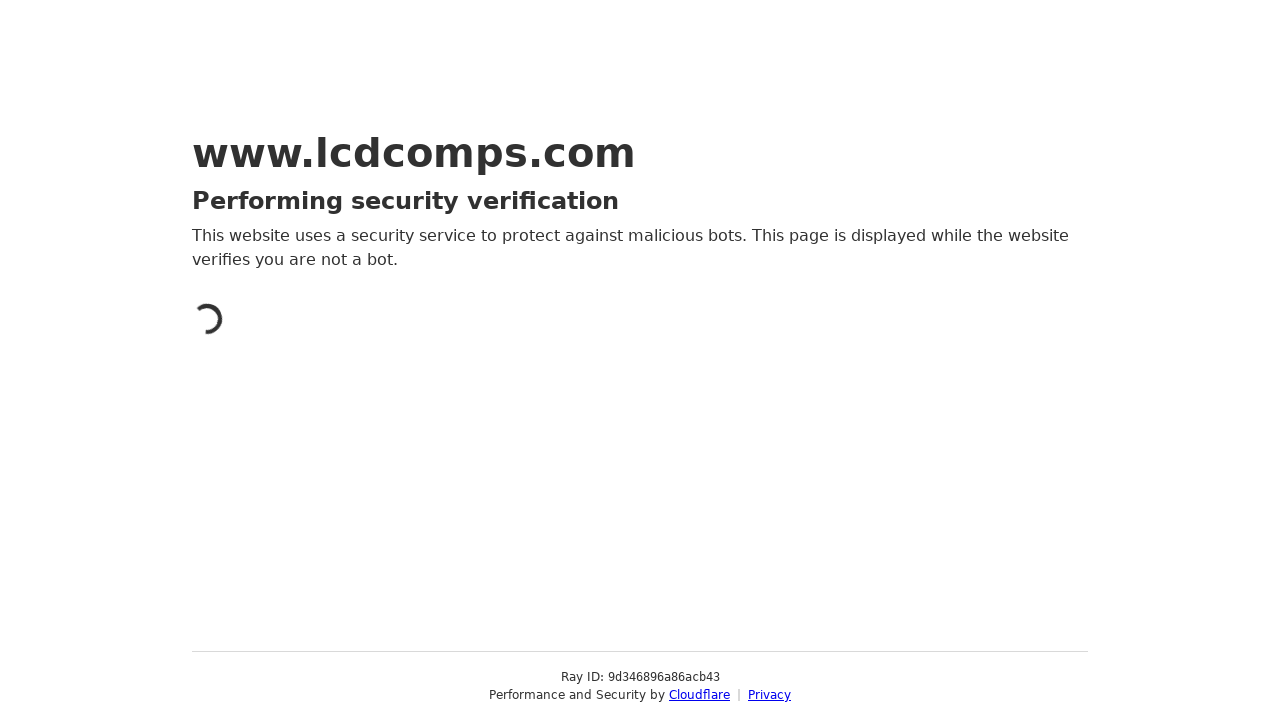

Waited 50ms for Defaults List download to process
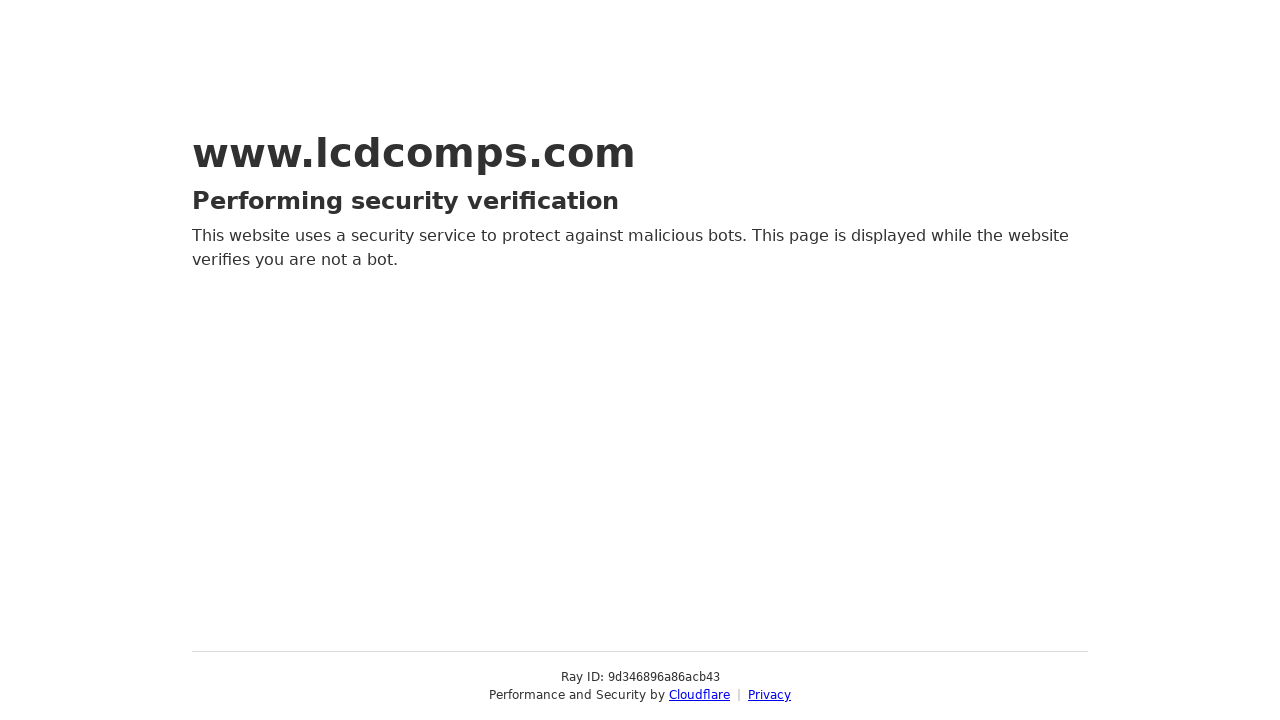

Navigated to Bond for Loan - WEB.xlsx download URL
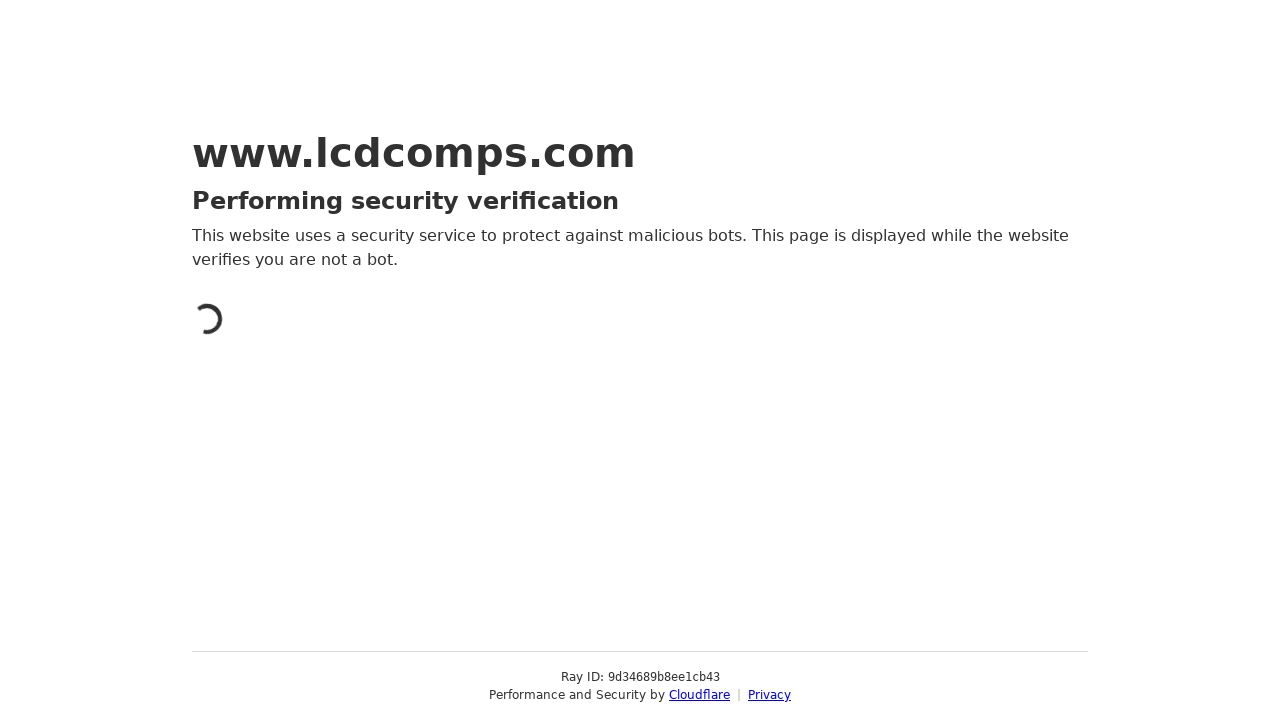

Waited 50ms for Bond for Loan download to process
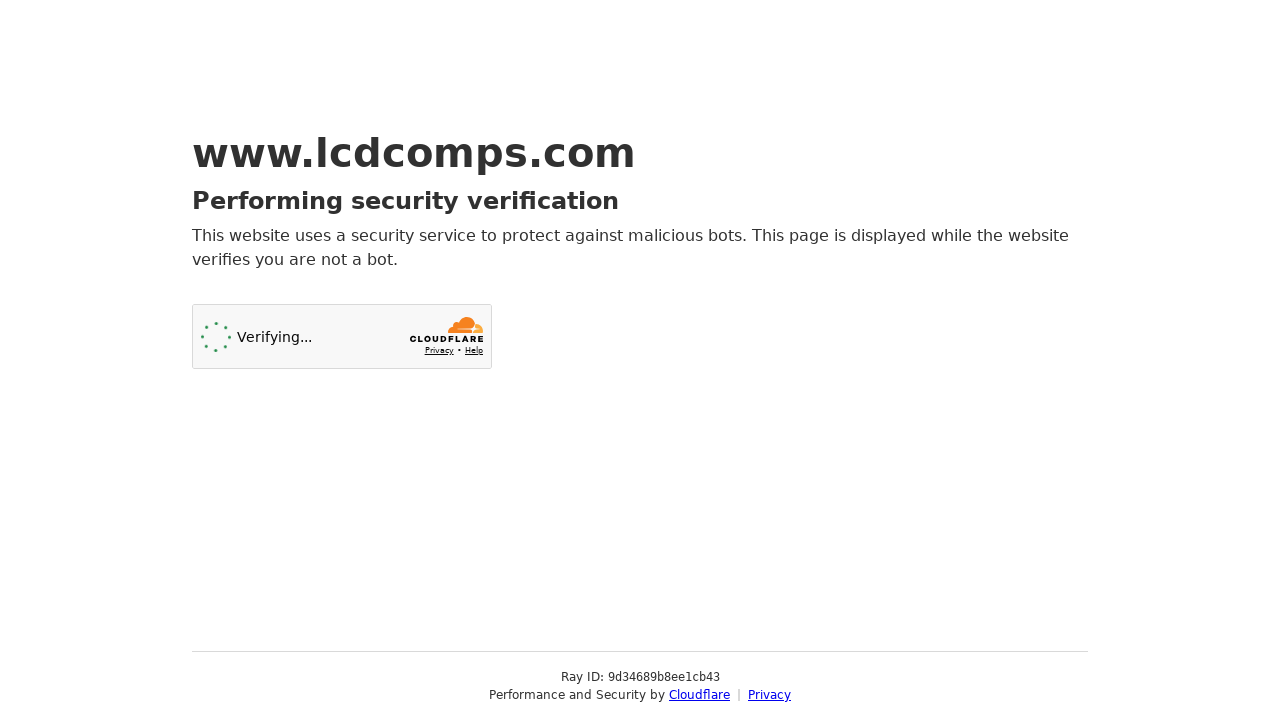

Navigated to Amendment Pipeline - WEB CD.xlsx download URL
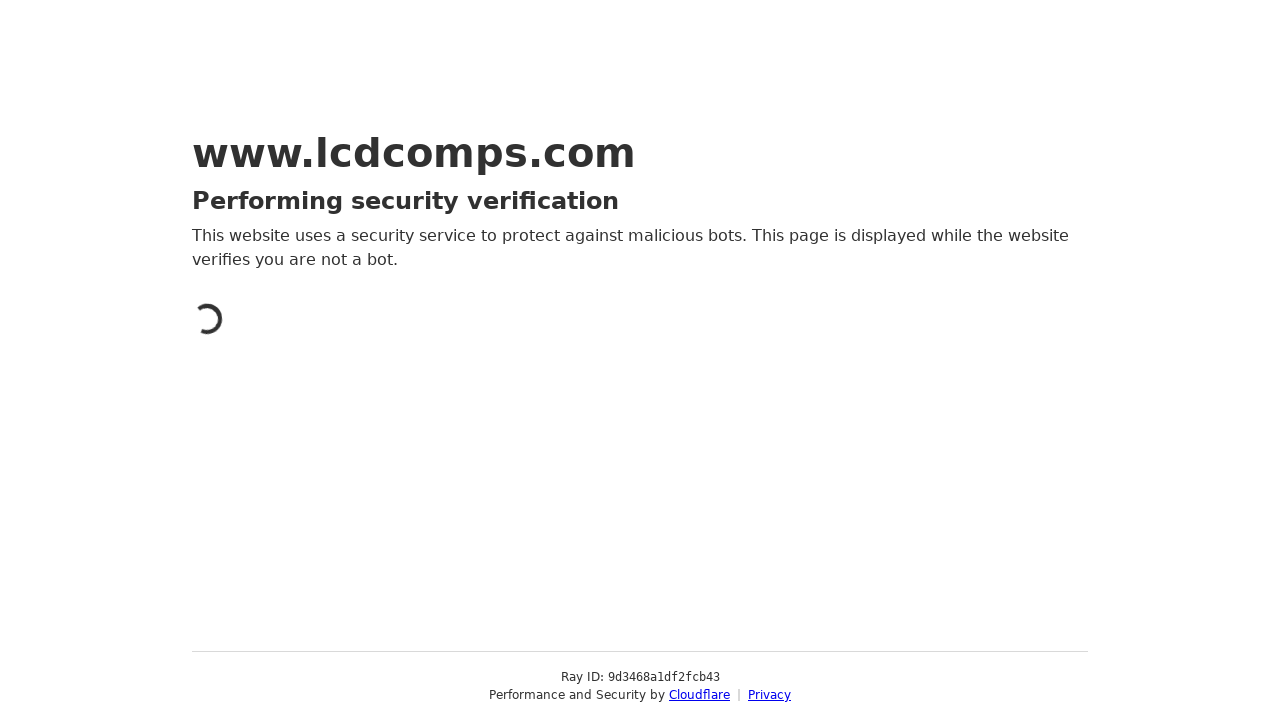

Waited 50ms for Amendment Pipeline download to process
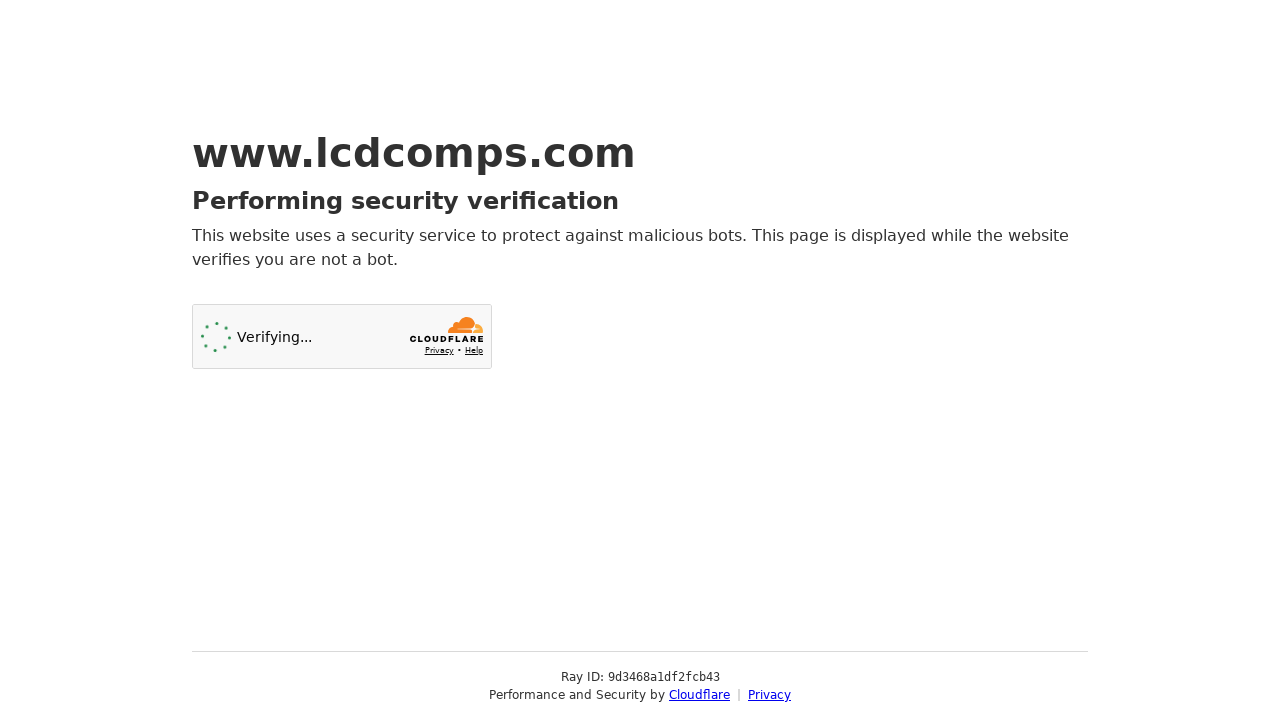

Navigated to LCD restructuring watch list 2019.xls download URL
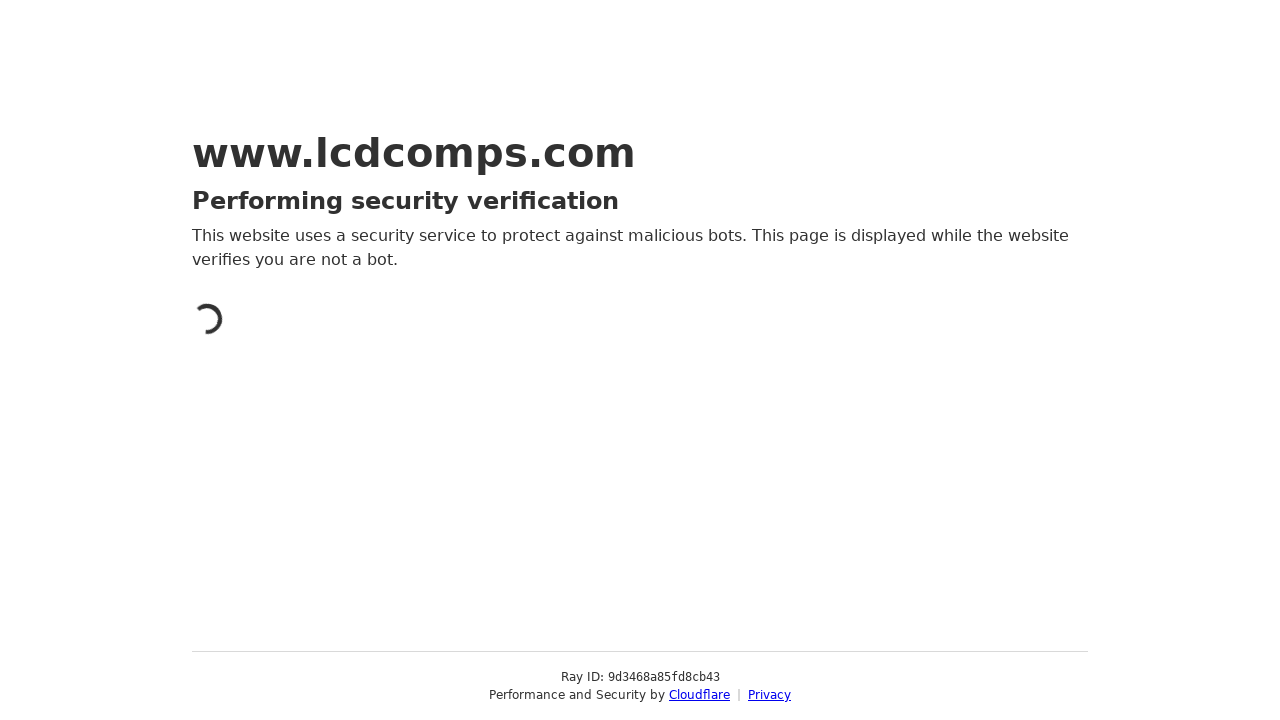

Waited 50ms for Watch List download to process
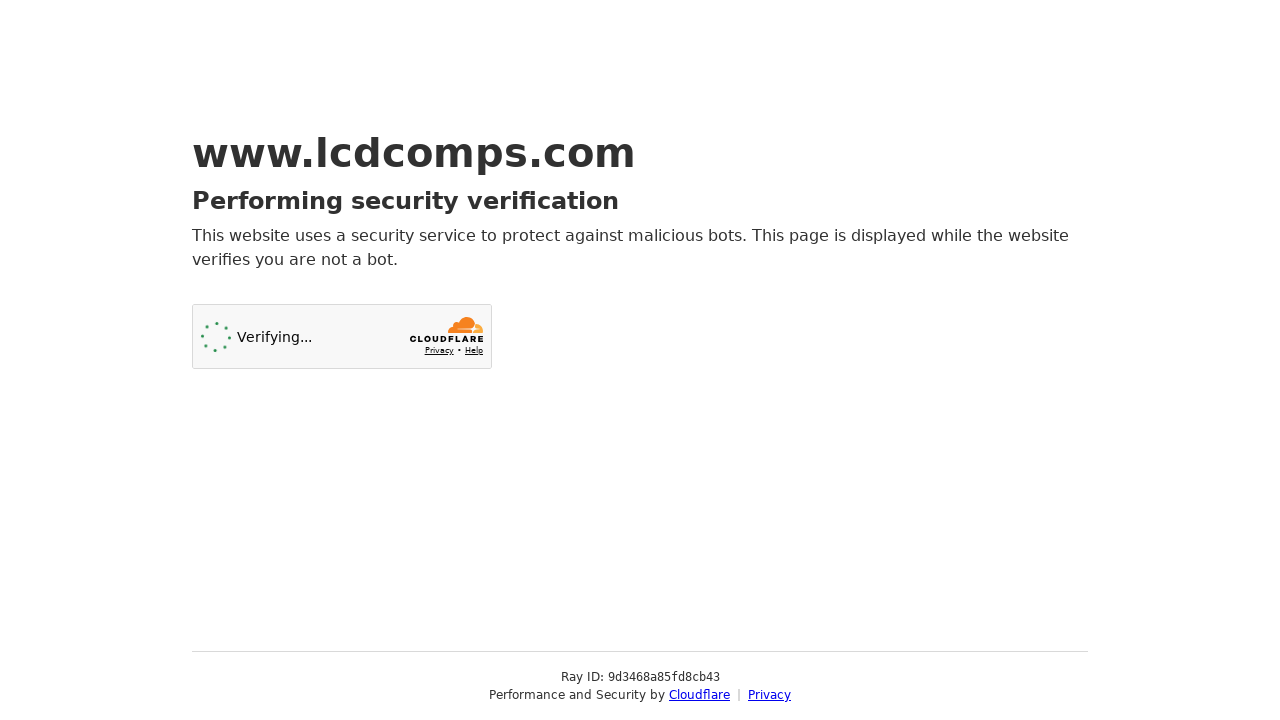

Navigated to Investor Technicals - WEB LP-US.xlsx download URL
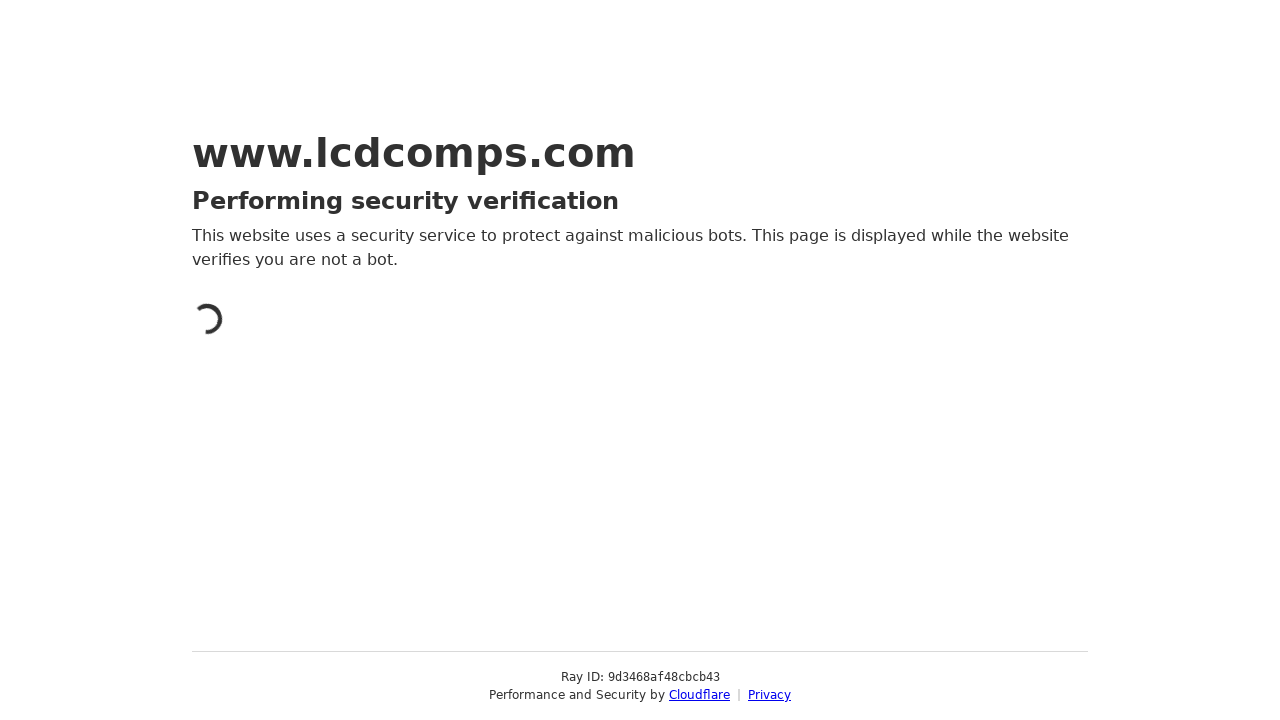

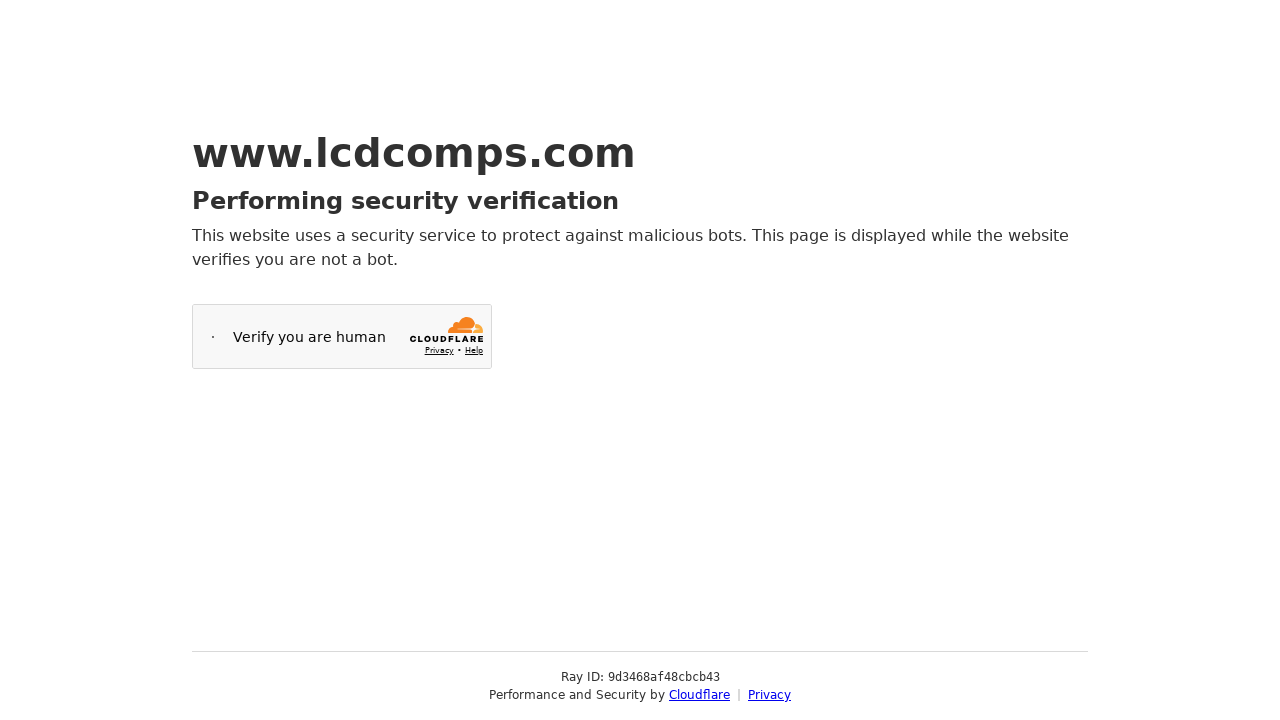